Tests iframe handling by switching between single and nested frames, entering text in input fields within different frame contexts

Starting URL: http://demo.automationtesting.in/Frames.html

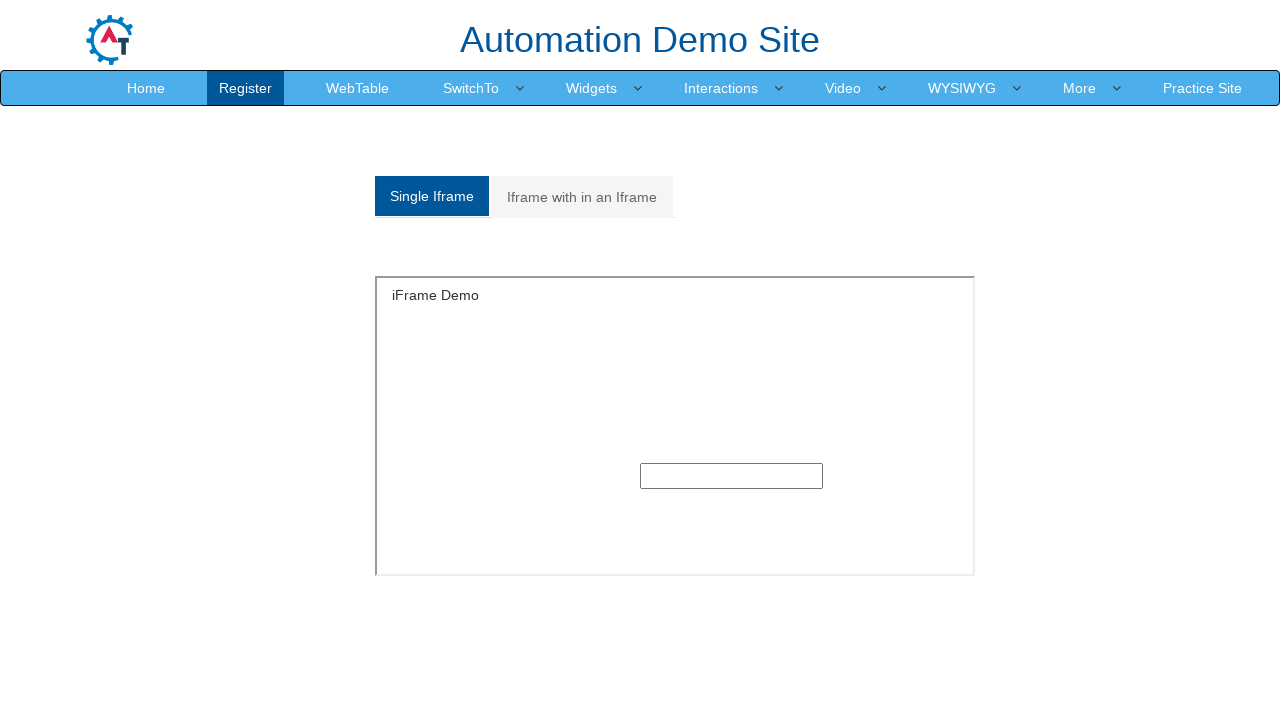

Located single frame with id 'singleframe'
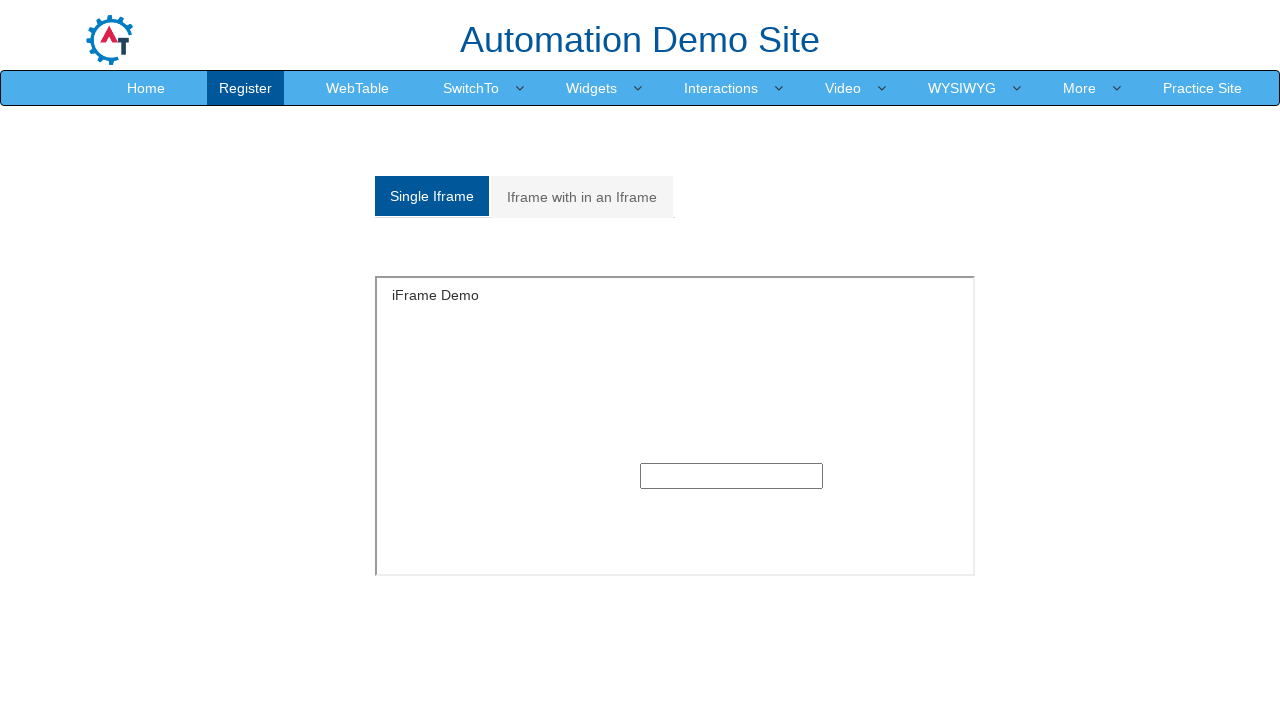

Entered text 'hi this is manikandan Sankar' in single frame input field on xpath=//iframe[@id='singleframe'] >> internal:control=enter-frame >> (//input[@t
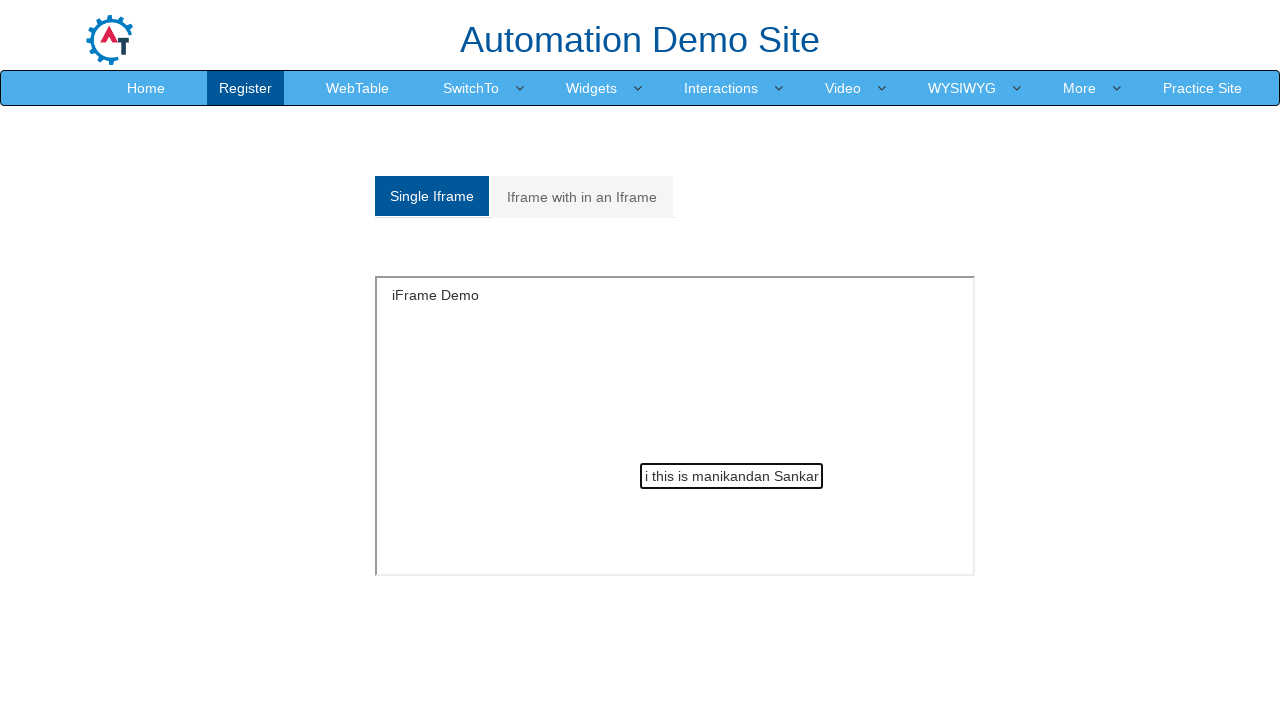

Clicked on nested frames tab at (582, 197) on (//a[@class='analystic'])[2]
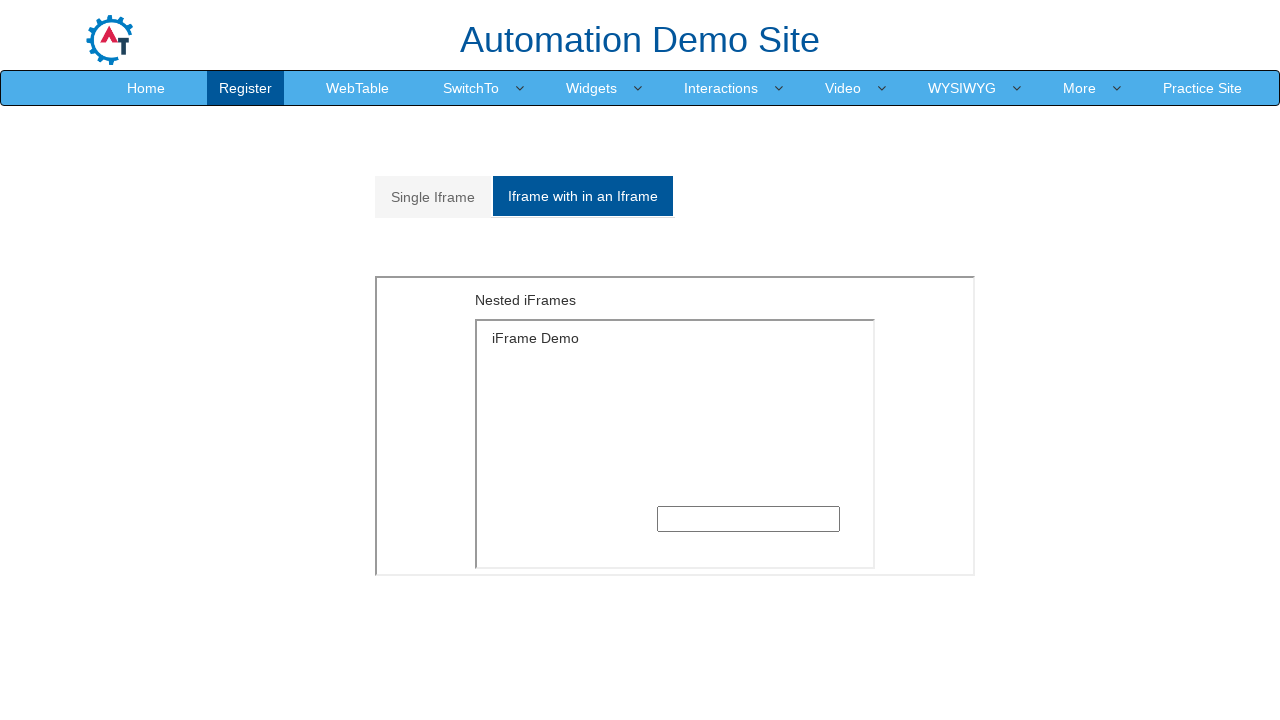

Located outer frame with src 'MultipleFrames.html'
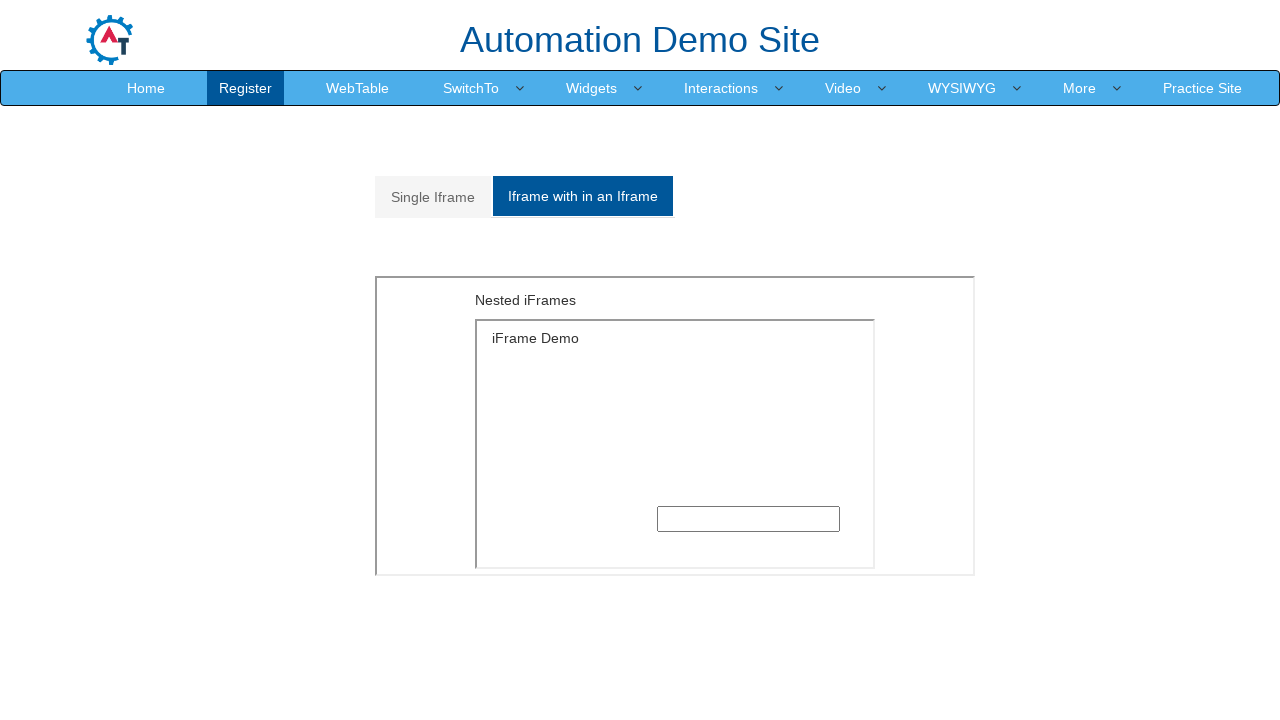

Located inner frame with src 'SingleFrame.html' within outer frame
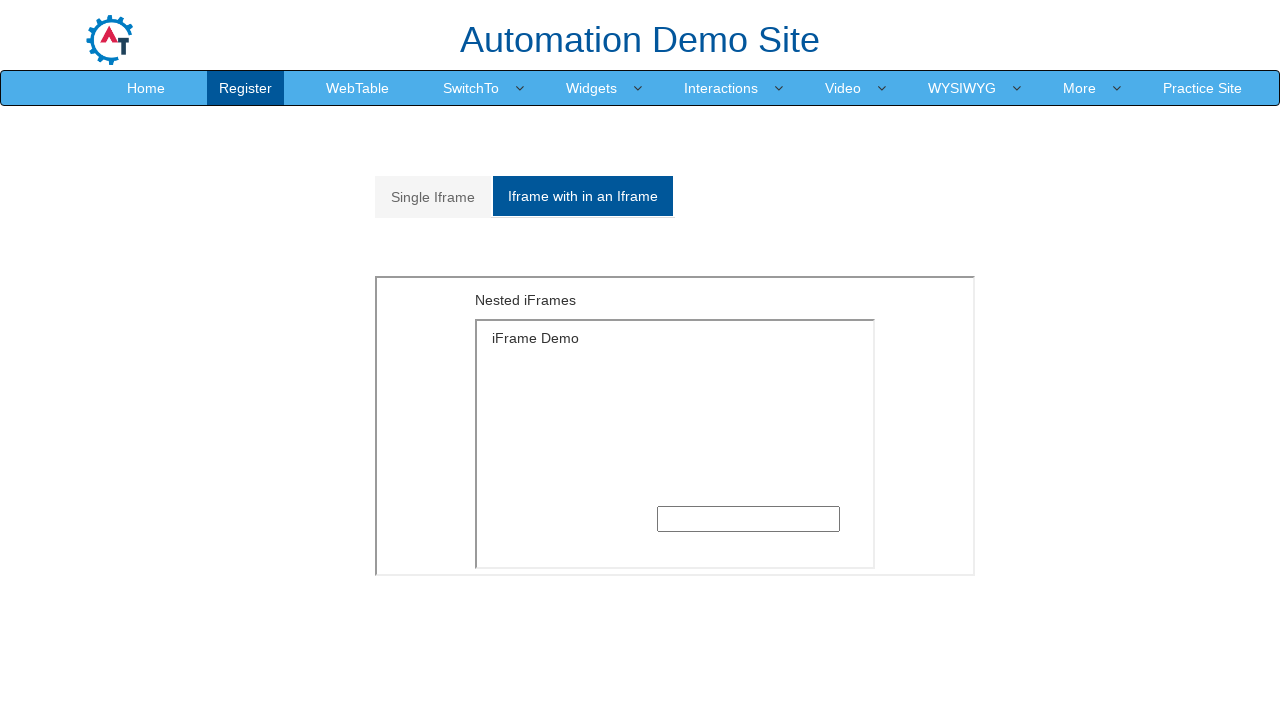

Entered text 'hiiiiiiiiii' in nested frame input field on xpath=//iframe[@src='MultipleFrames.html'] >> internal:control=enter-frame >> xp
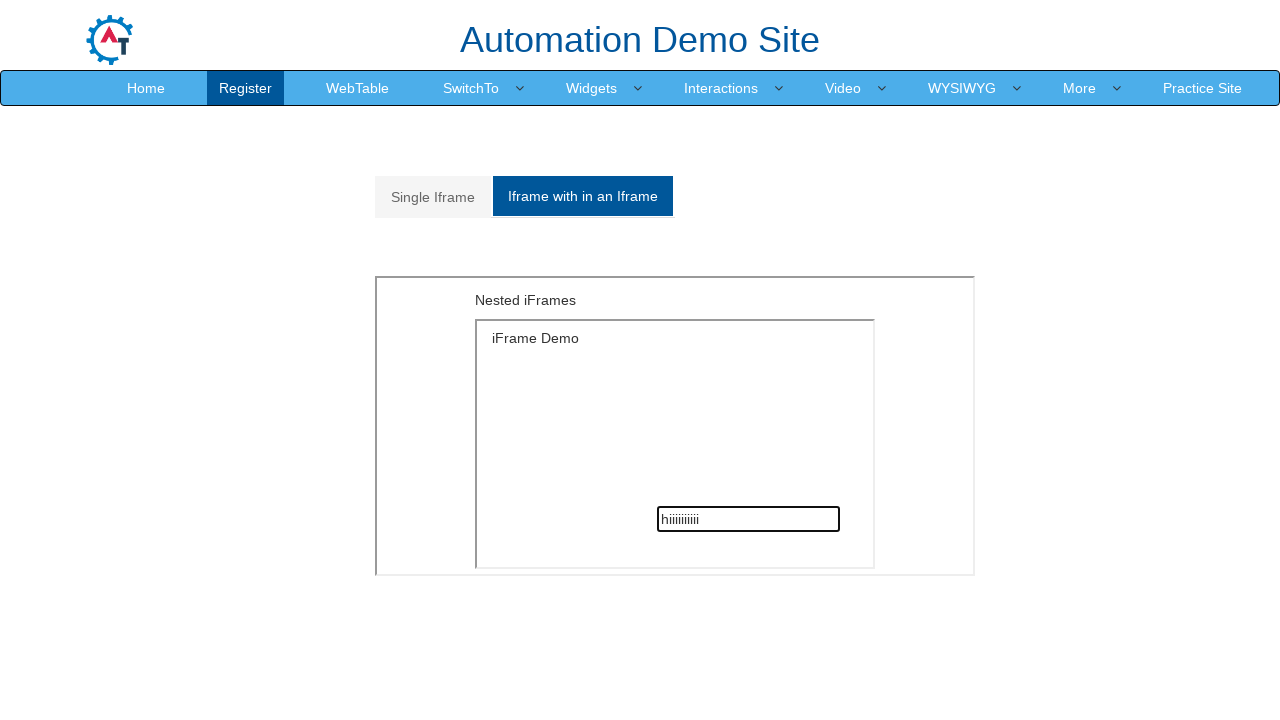

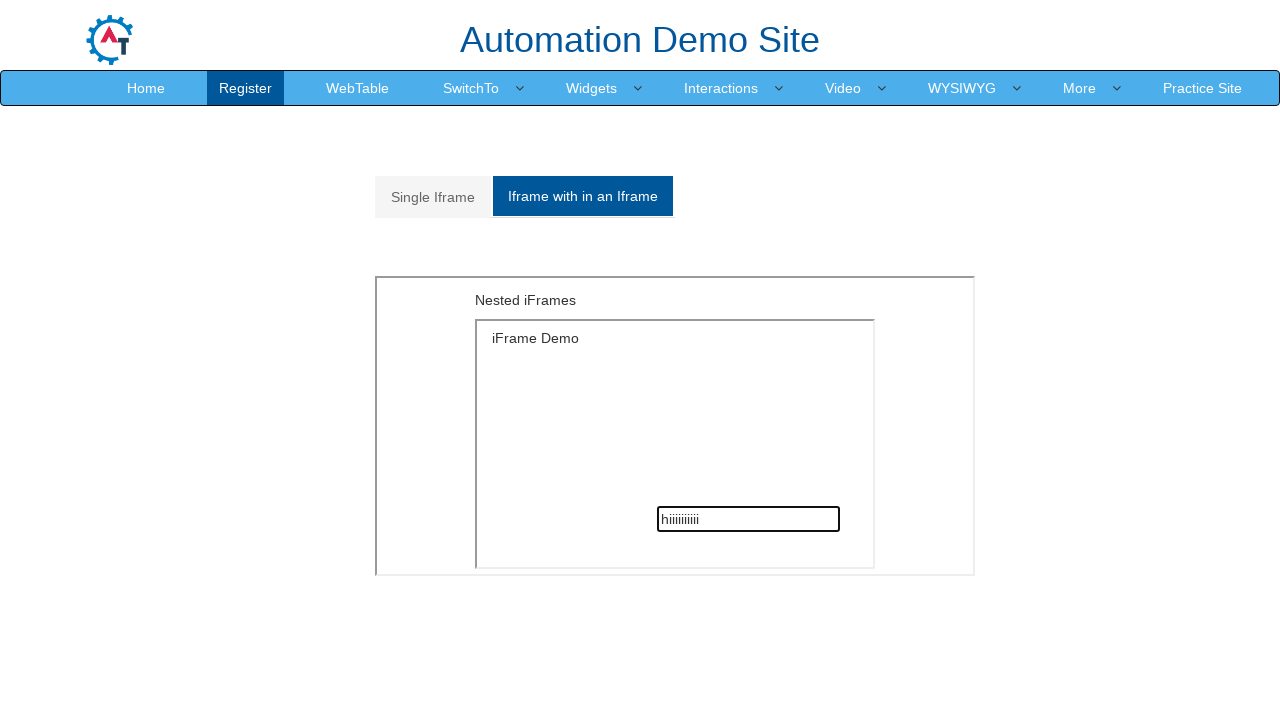